Tests right-click functionality on a button element and verifies the success message appears

Starting URL: https://demoqa.com/buttons

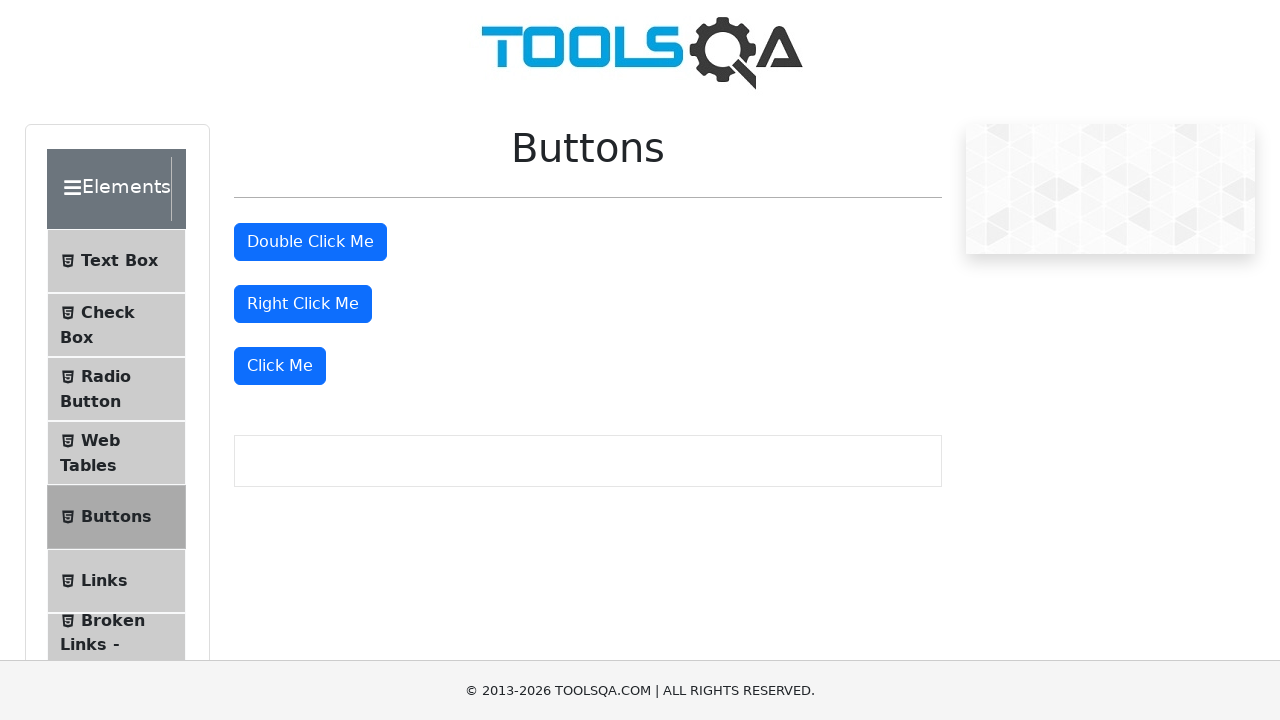

Located right-click button element
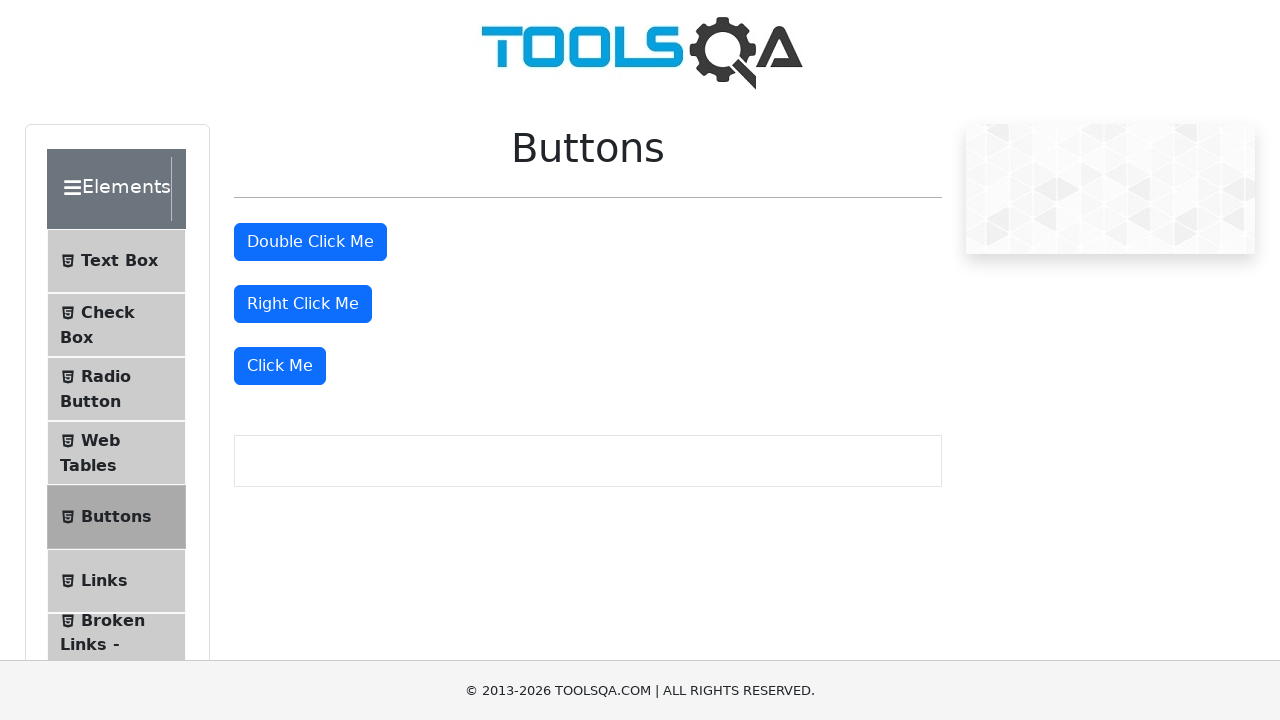

Performed right-click action on the button at (303, 304) on #rightClickBtn
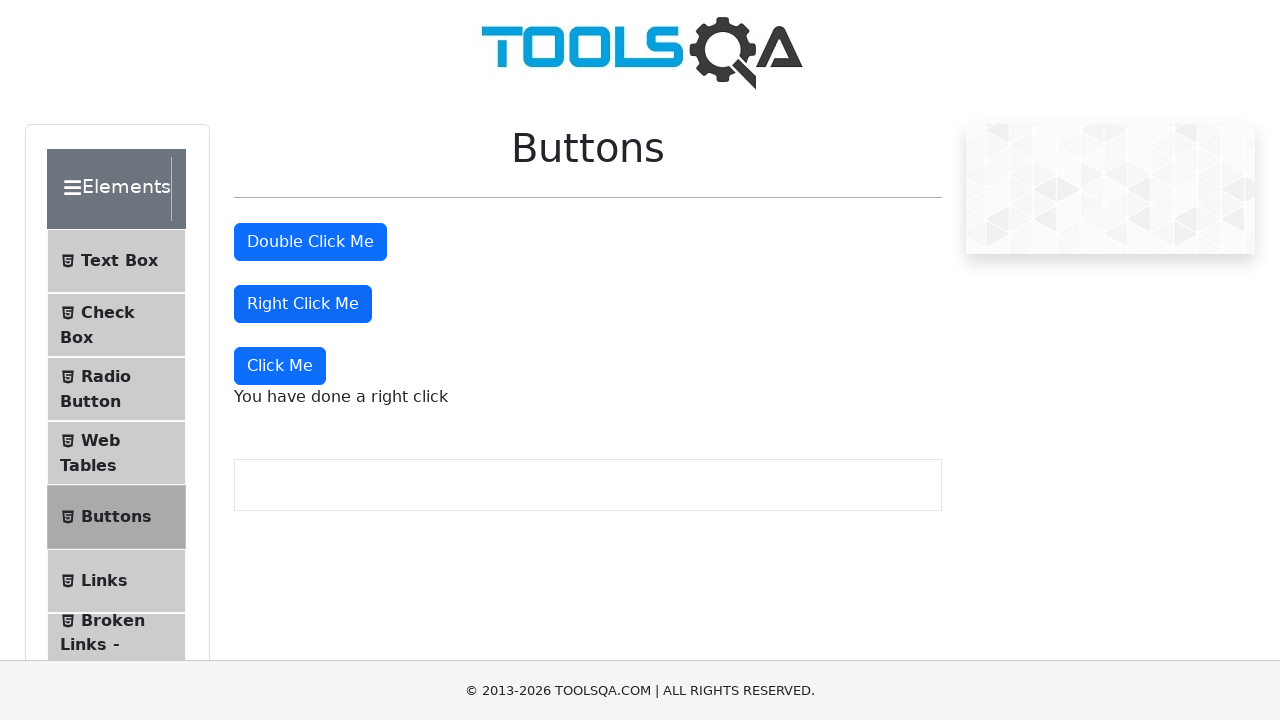

Located success message element
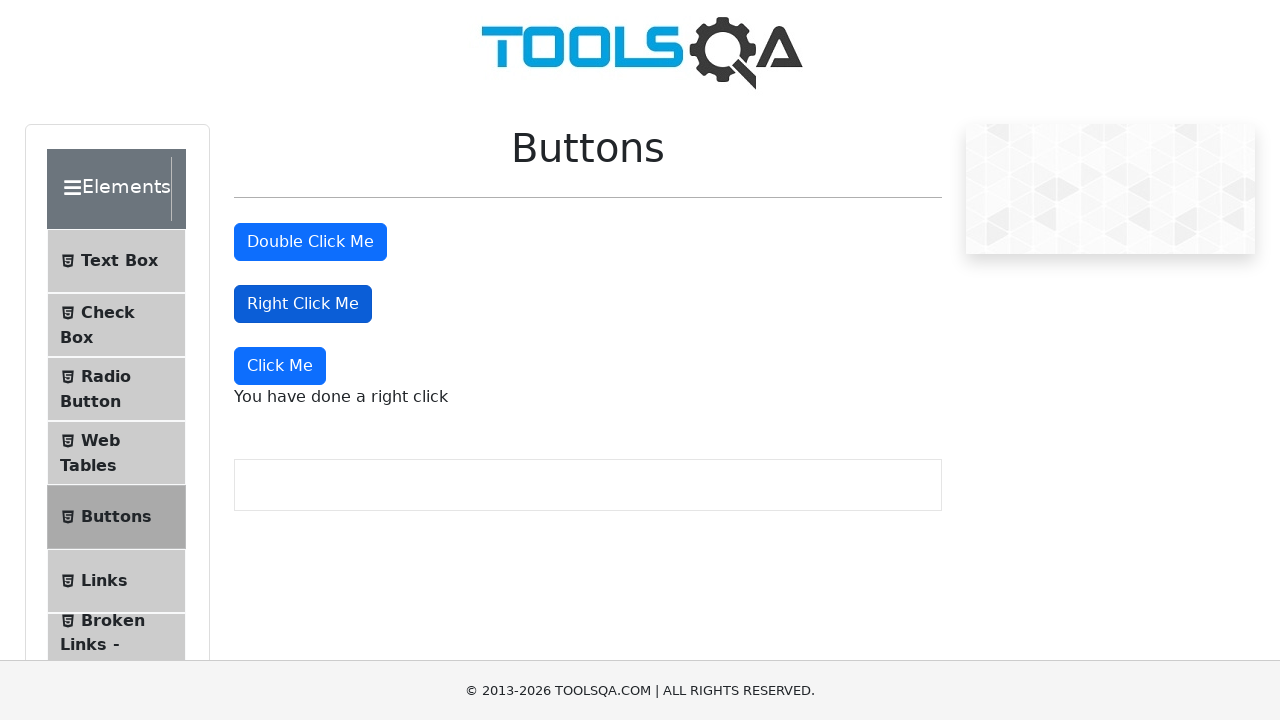

Success message appeared on page
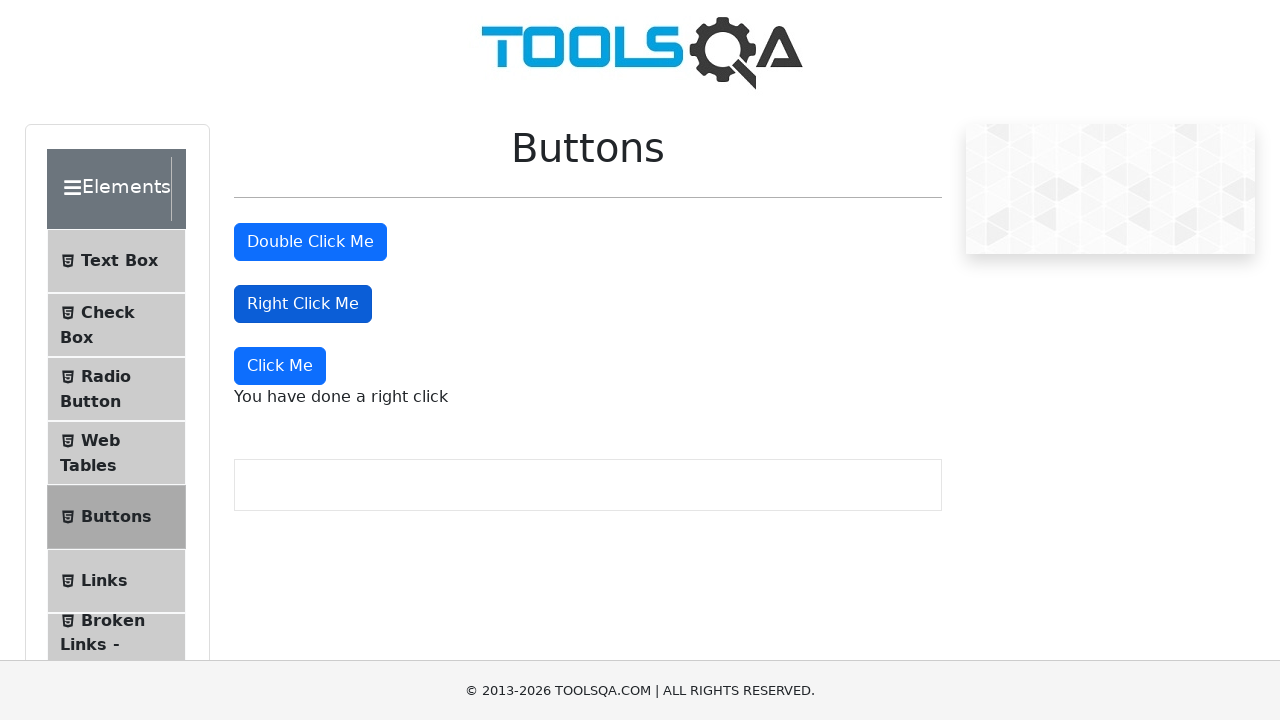

Verified success message text is 'You have done a right click'
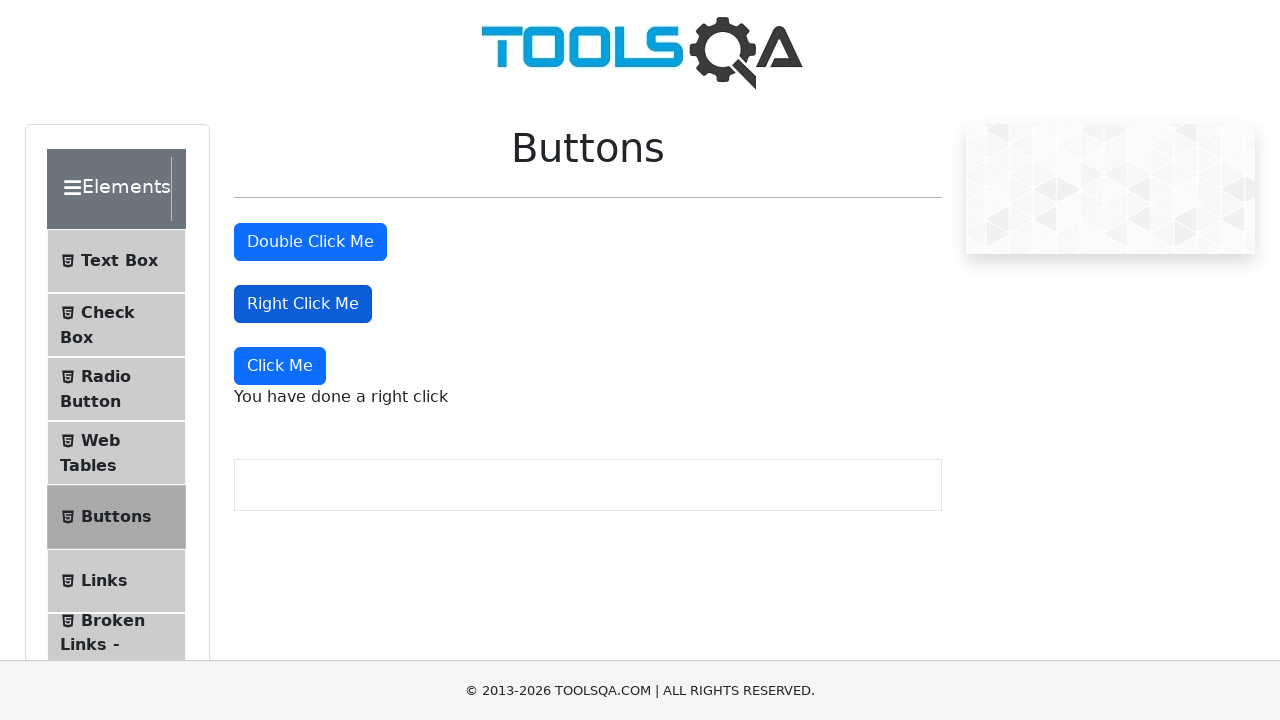

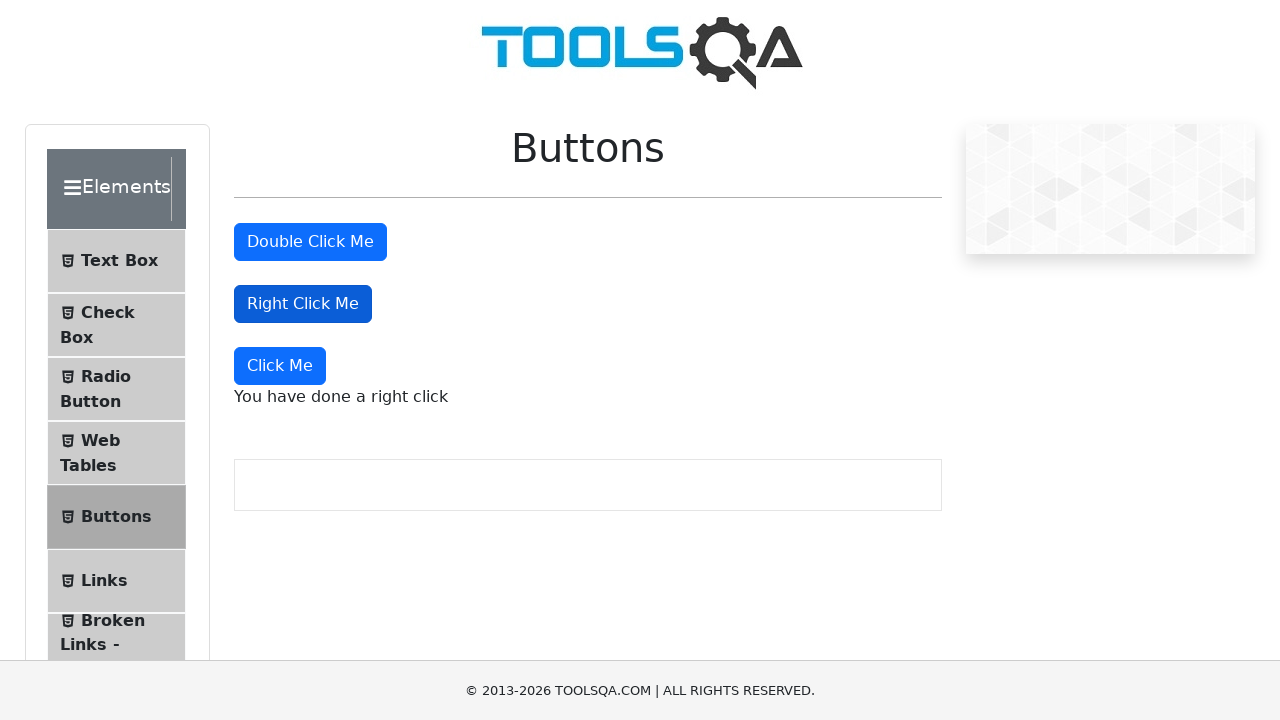